Tests table sorting functionality by clicking on the first column header and verifying the table can be interacted with. The test reads table structure (columns and rows) and clicks to sort the table.

Starting URL: https://v1.training-support.net/selenium/tables

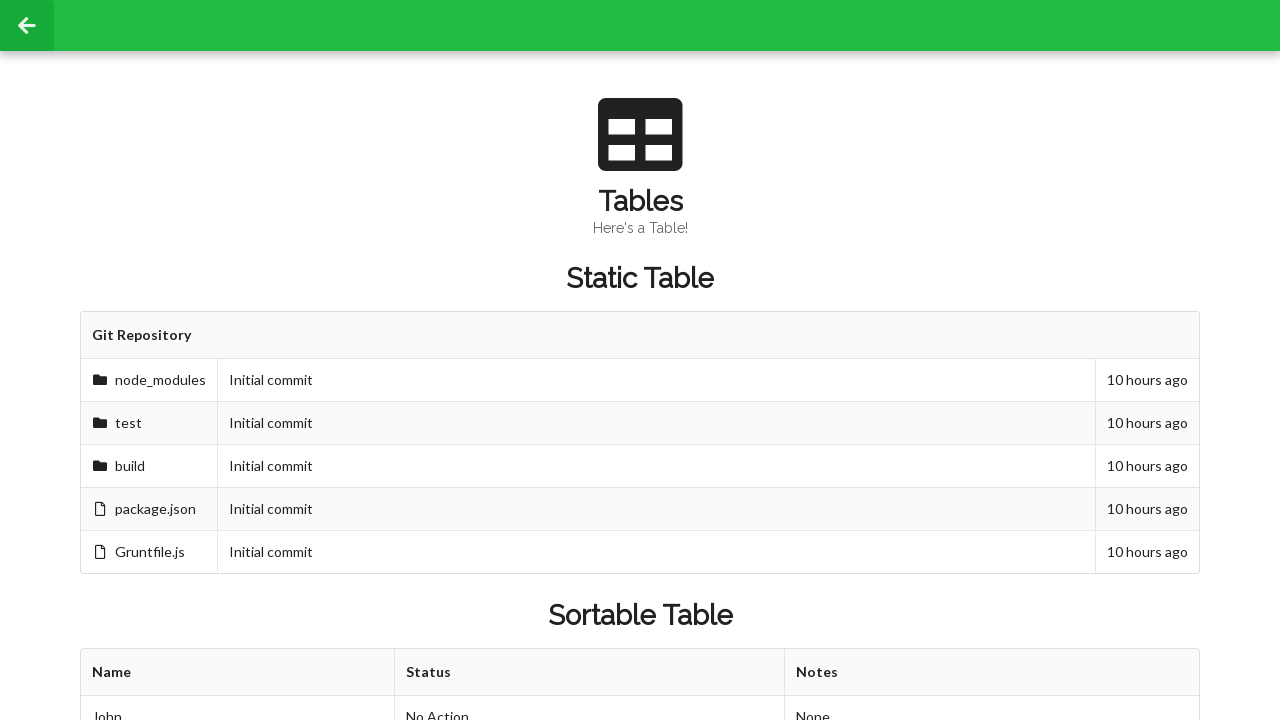

Waited for sortable table to load
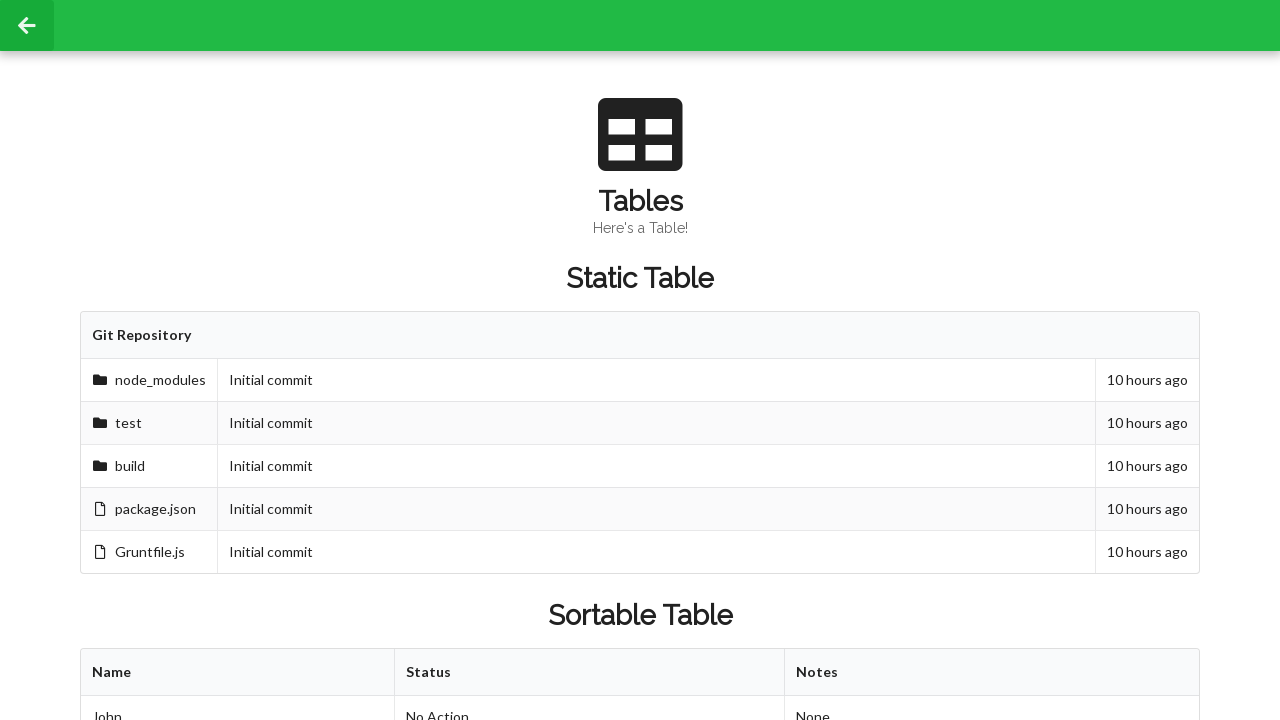

Retrieved table column headers - found 3 columns
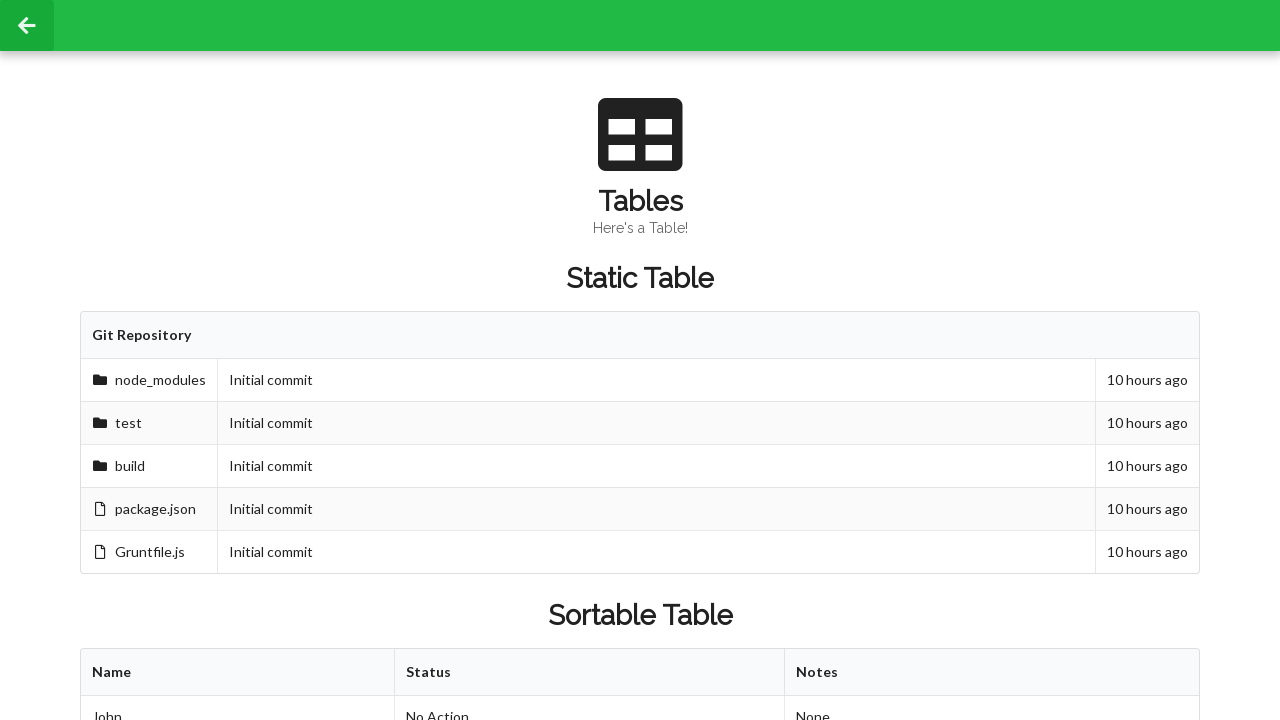

Retrieved table rows - found 3 rows
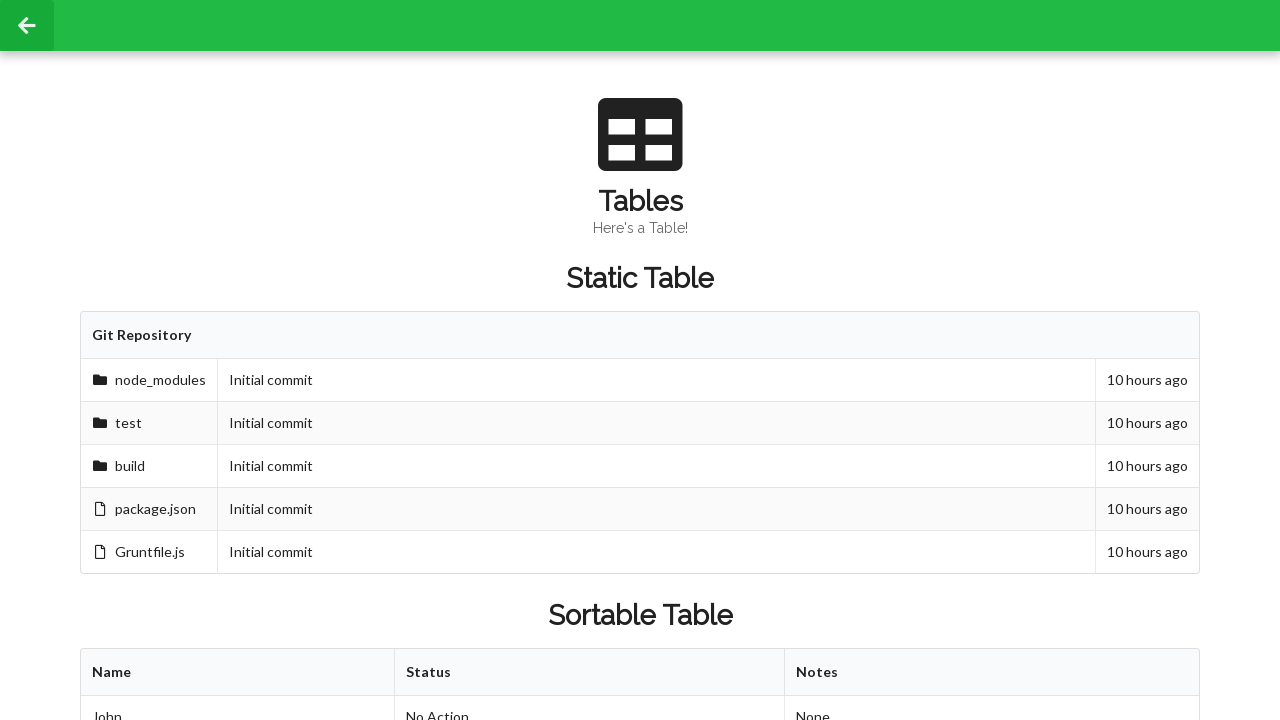

Clicked first column header to sort table at (238, 673) on xpath=//table[@id='sortableTable']/thead/tr/th[1]
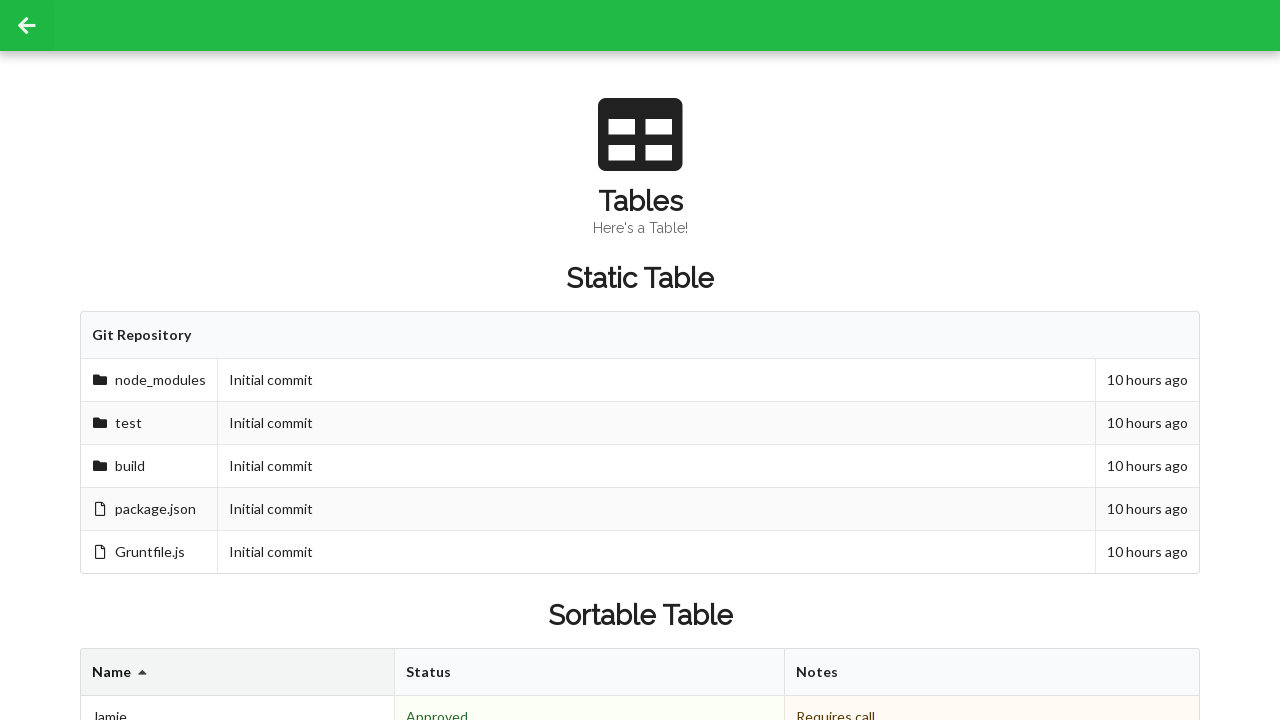

Waited for table to re-render after sorting
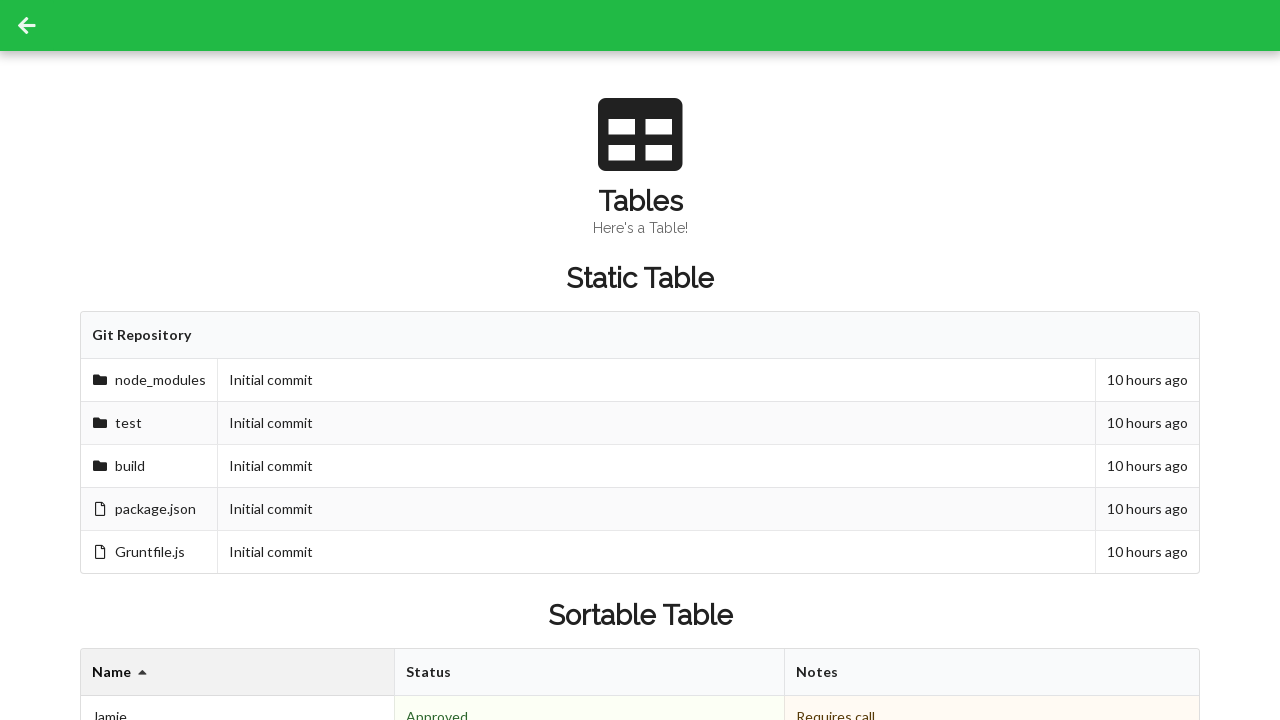

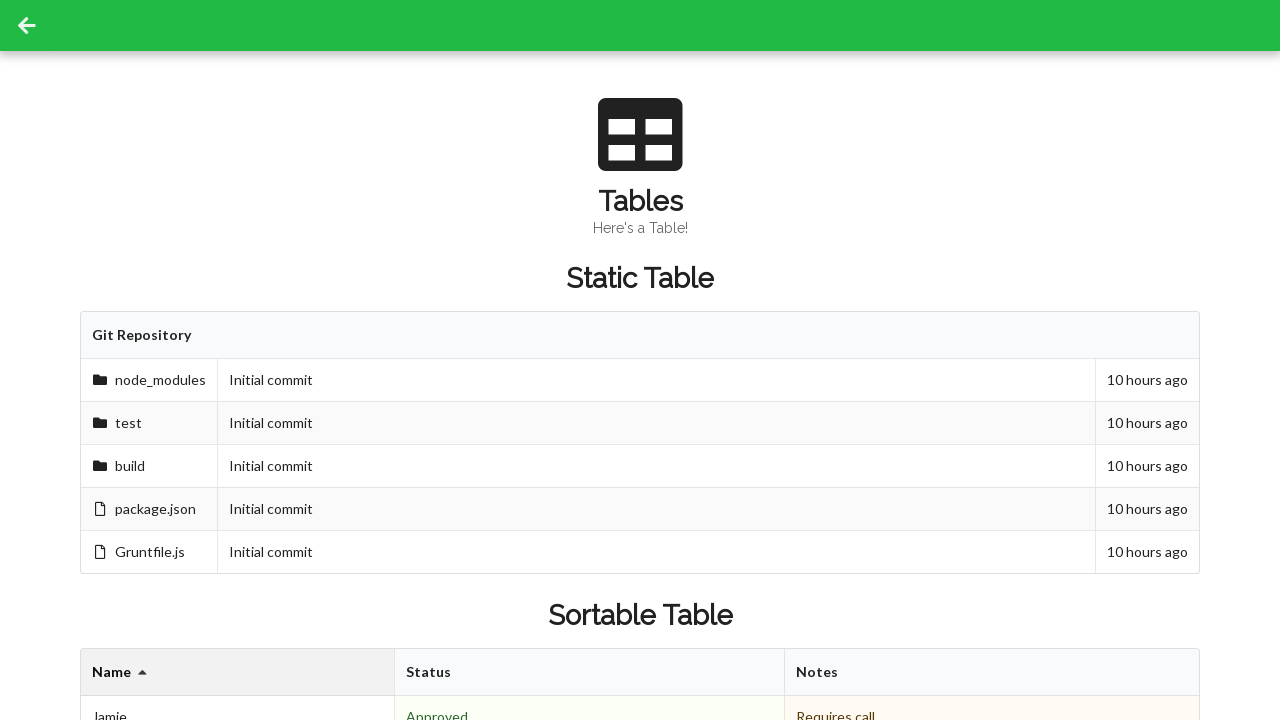